Tests React Semantic UI dropdown selection by selecting "Elliot Fu" and verifying it is displayed

Starting URL: https://react.semantic-ui.com/maximize/dropdown-example-selection/

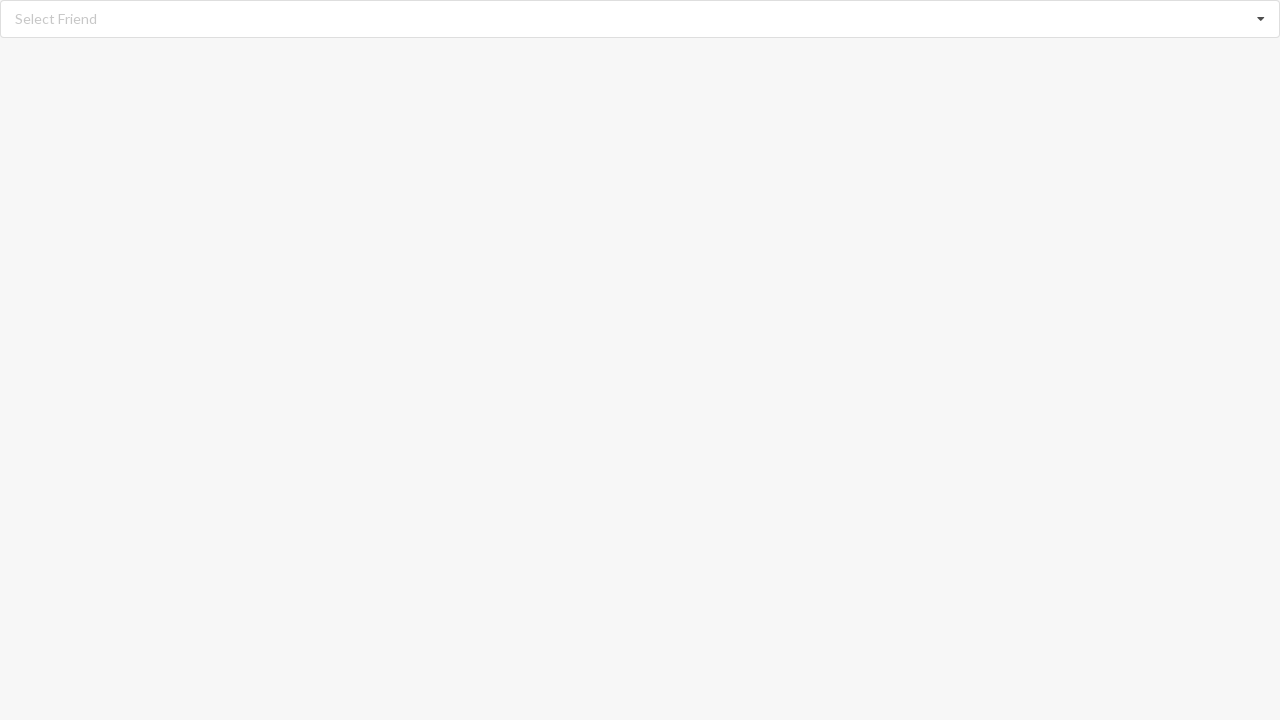

Clicked dropdown icon to open menu at (1261, 19) on xpath=//i[@class='dropdown icon']
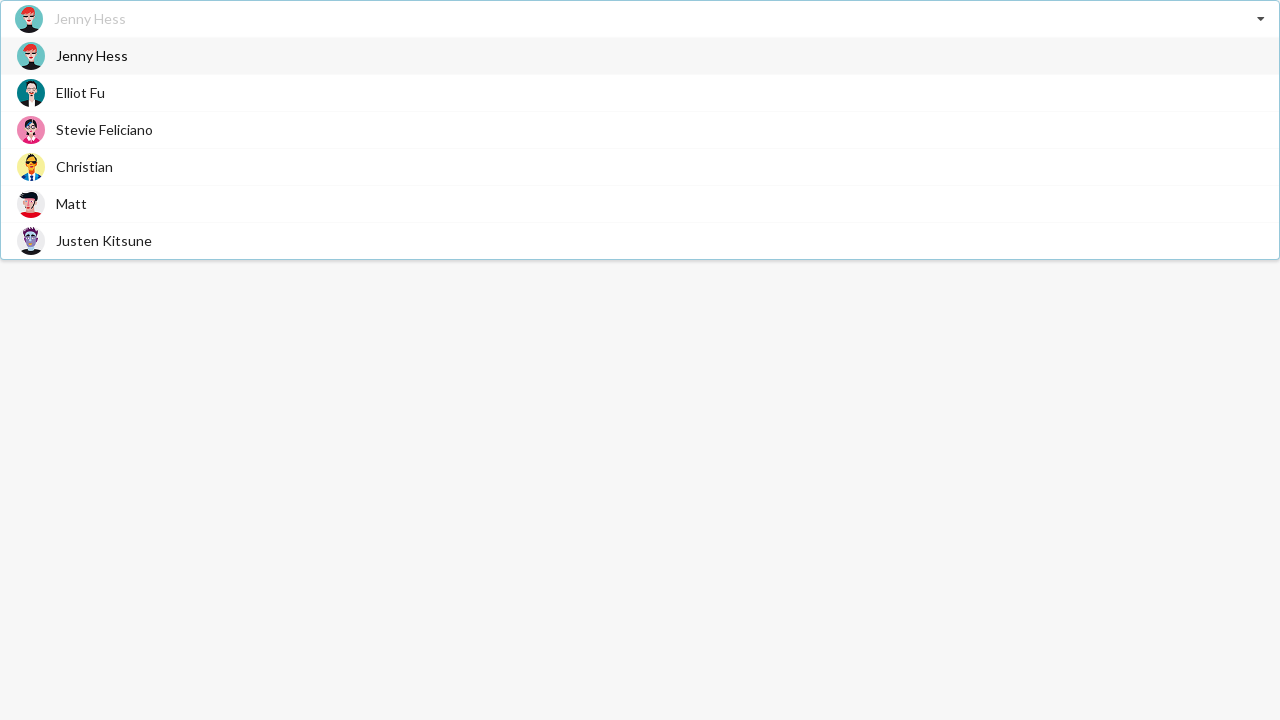

Dropdown menu appeared with options
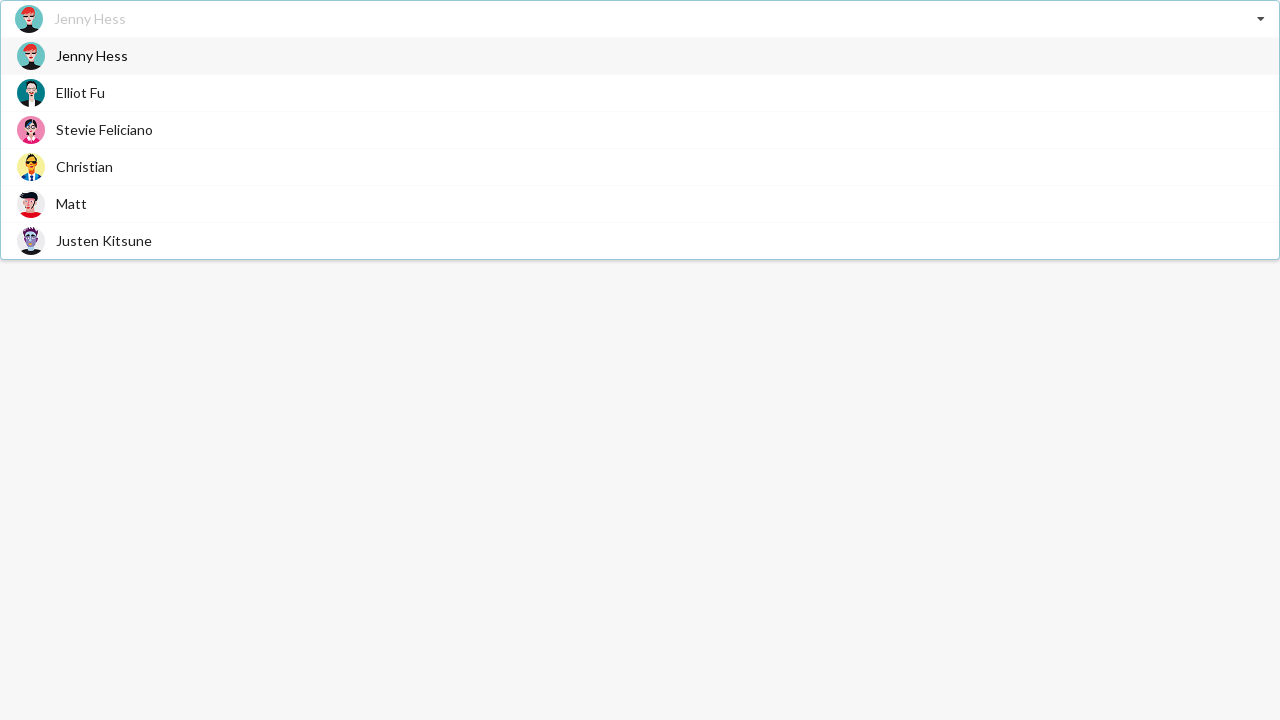

Scrolled to 'Elliot Fu' option in dropdown
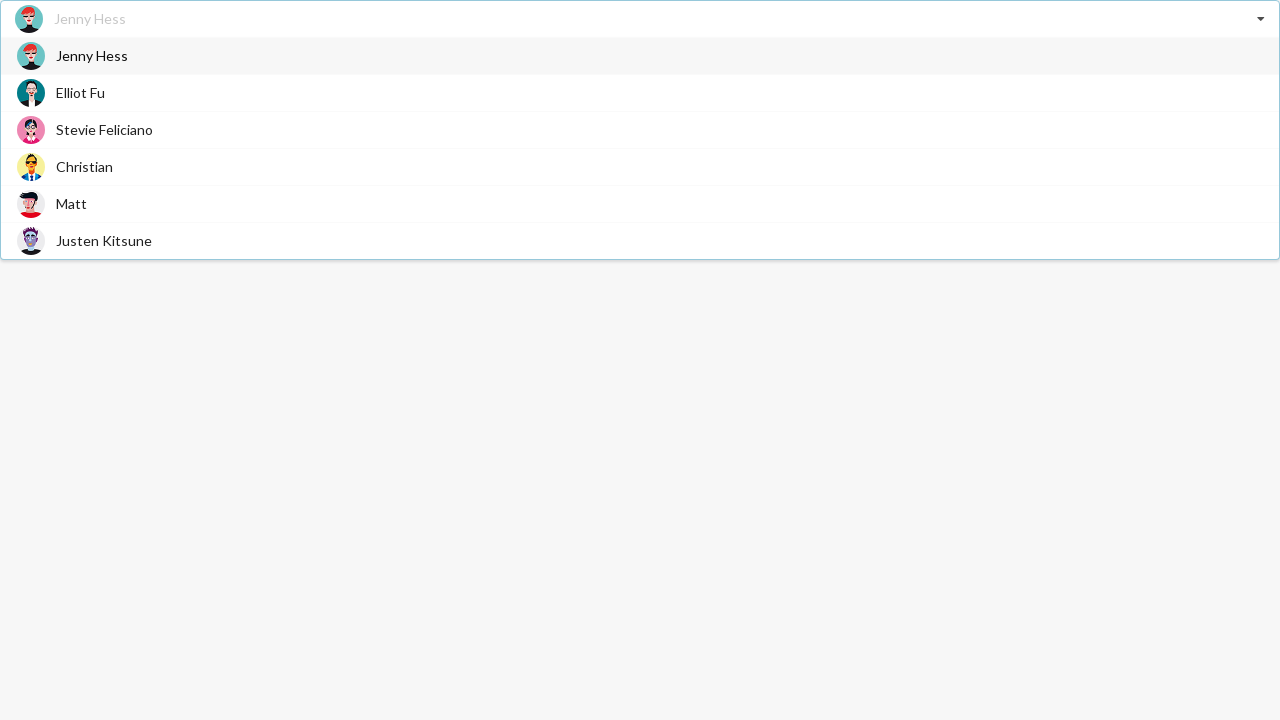

Clicked 'Elliot Fu' option to select it at (80, 92) on xpath=//div[@class='visible menu transition']//span >> nth=1
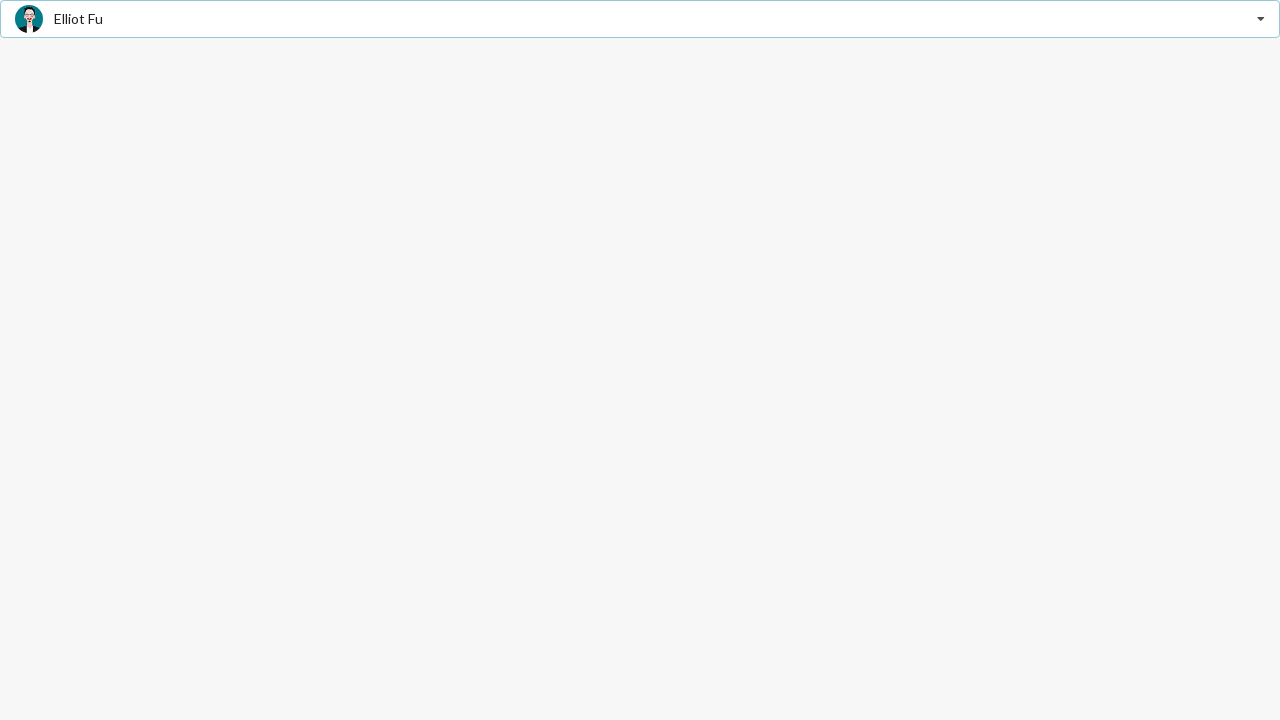

Verified 'Elliot Fu' is displayed as selected in dropdown
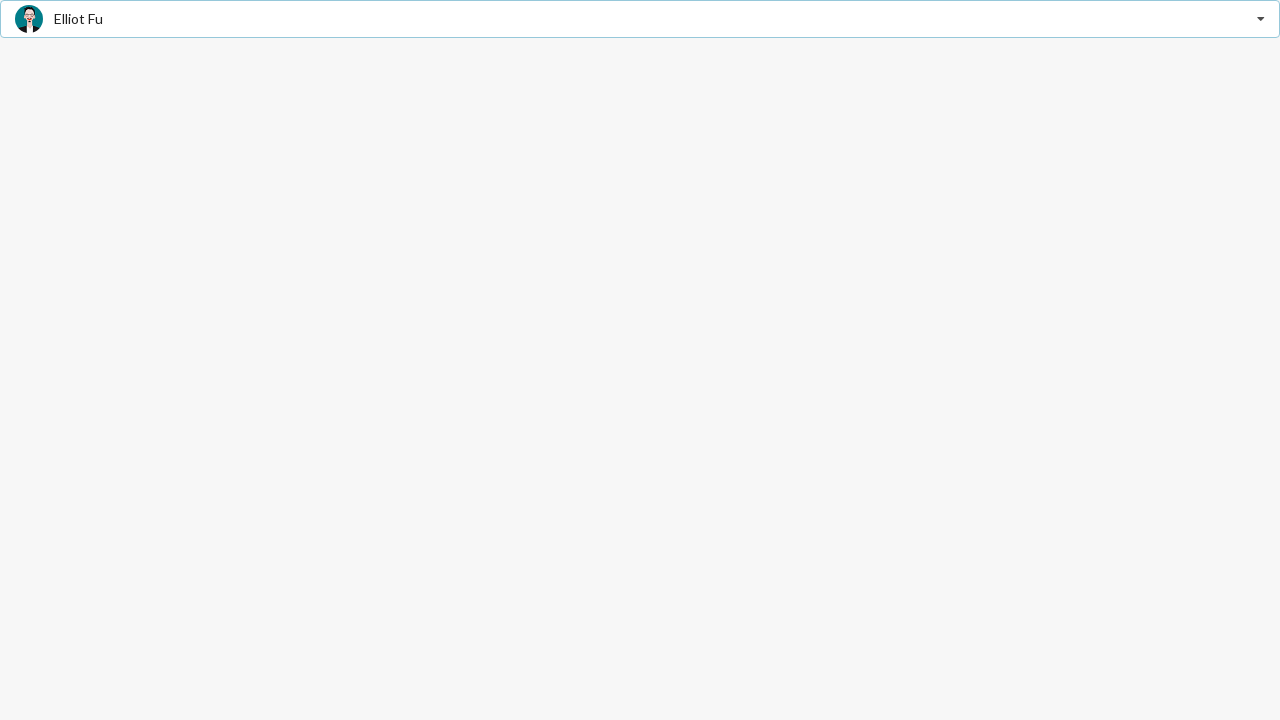

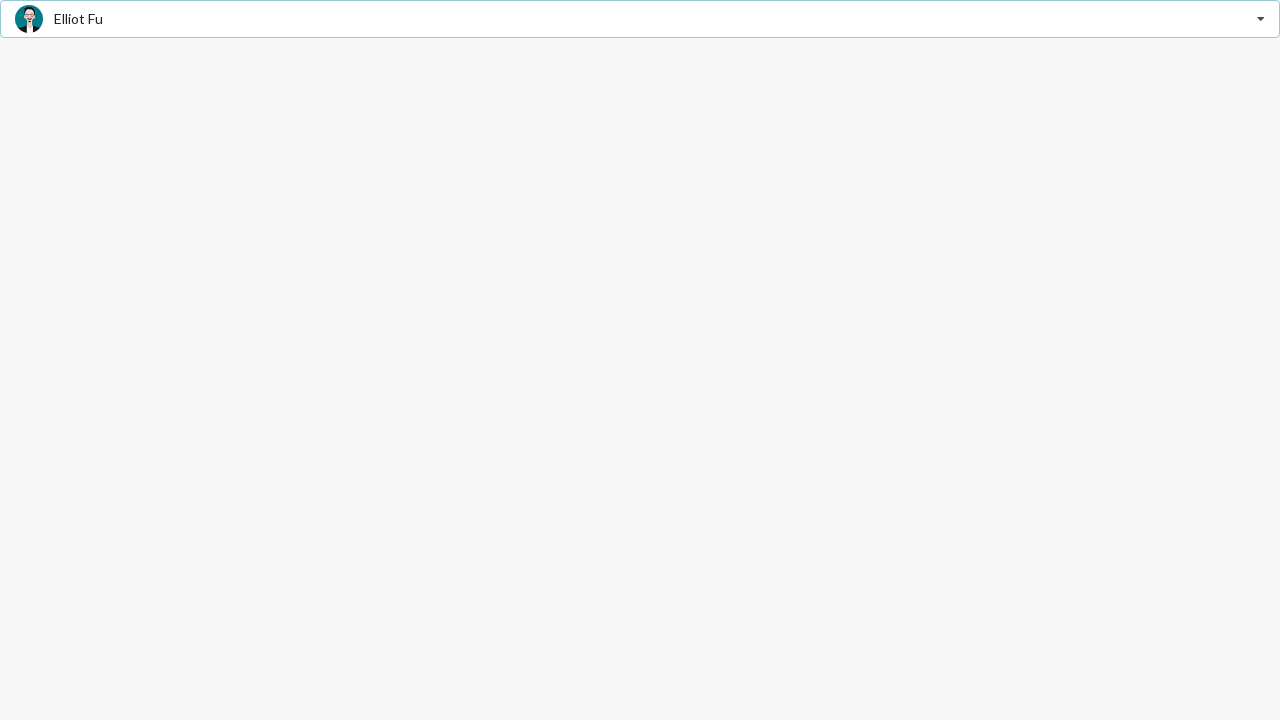